Tests nested iframe handling by clicking on the nested iframe tab, navigating through outer and inner iframes to fill a text field, then returning to main content and clicking a dropdown.

Starting URL: https://demo.automationtesting.in/Frames.html

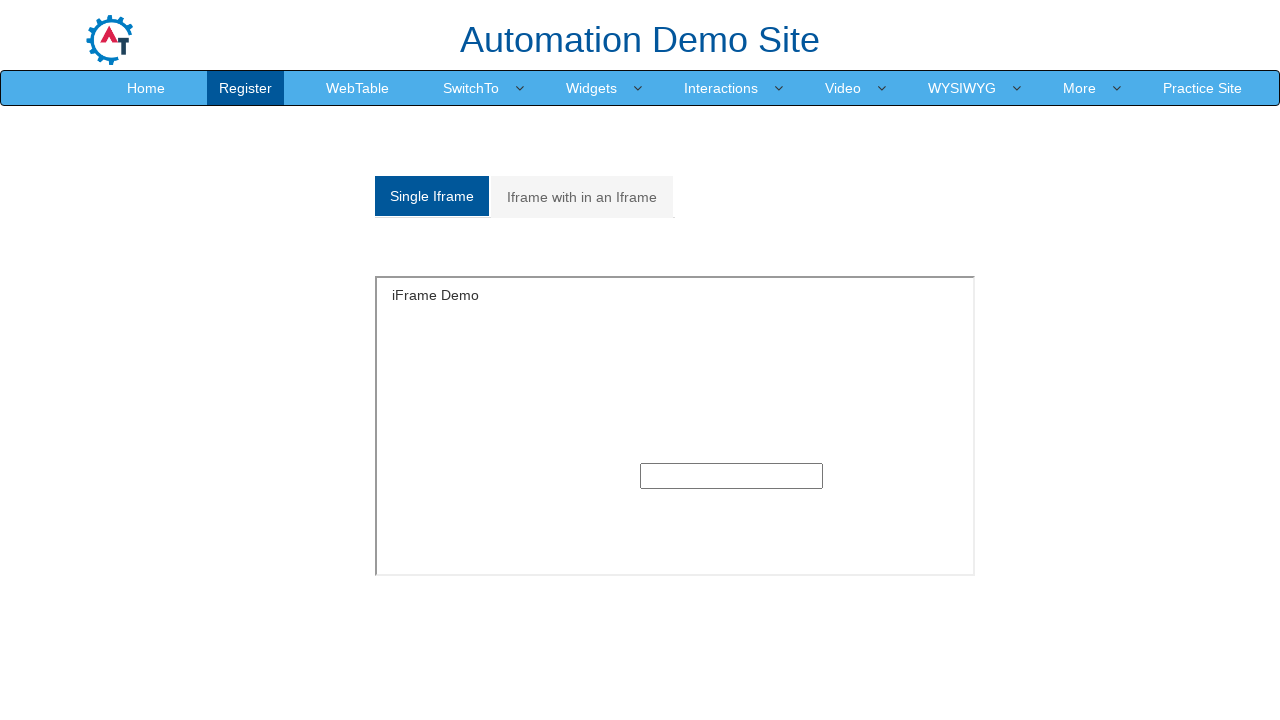

Clicked on 'Iframe with in an Iframe' tab at (582, 197) on a:text('Iframe with in an Iframe')
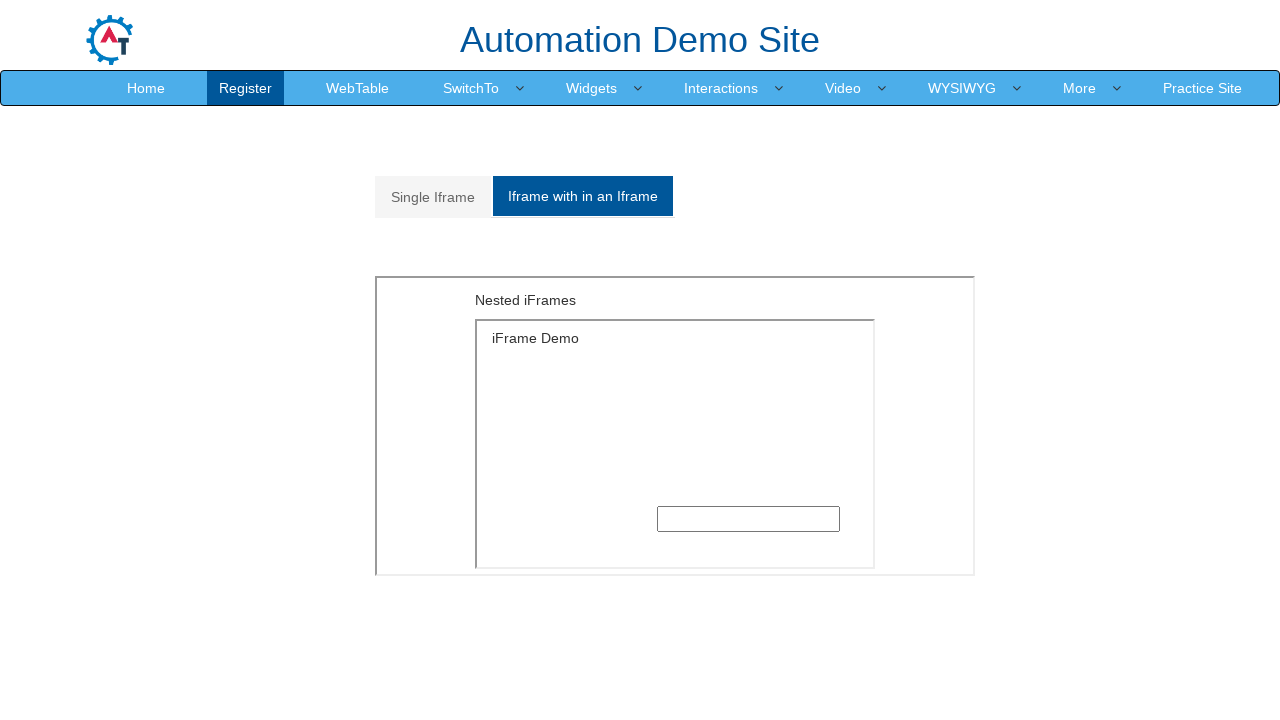

Located outer iframe with src='MultipleFrames.html'
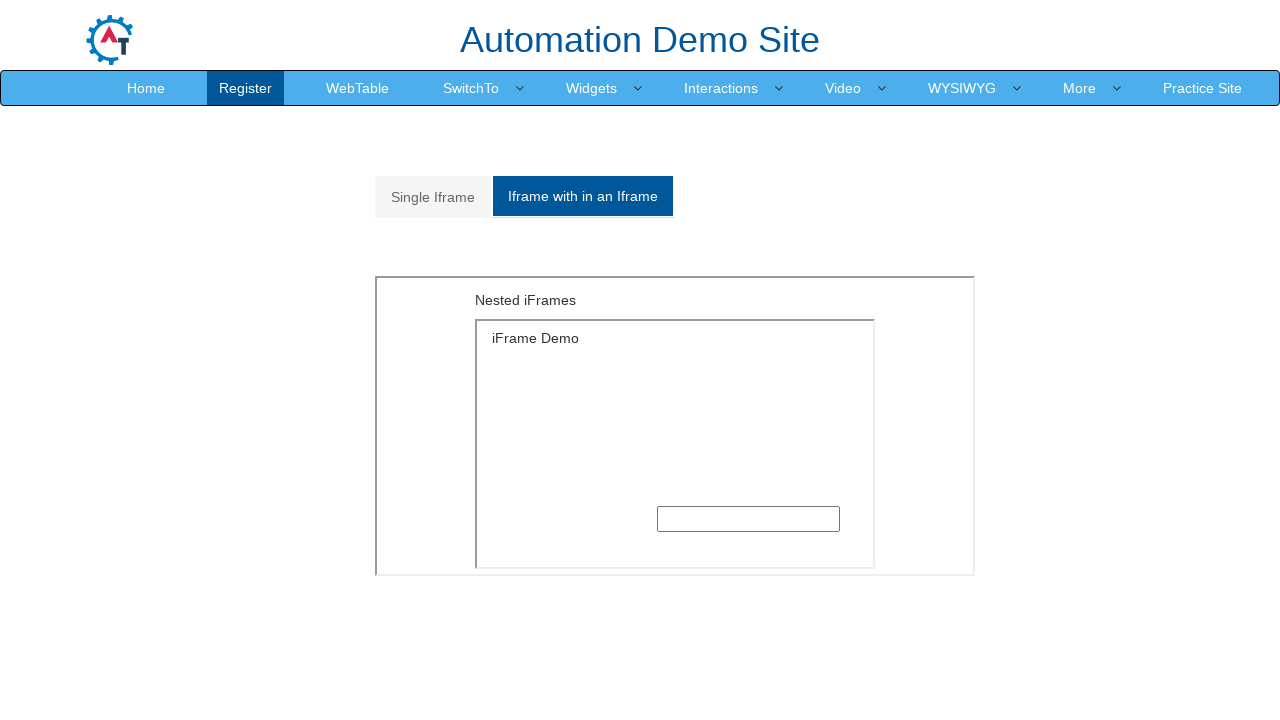

Located inner iframe with src='SingleFrame.html' within outer frame
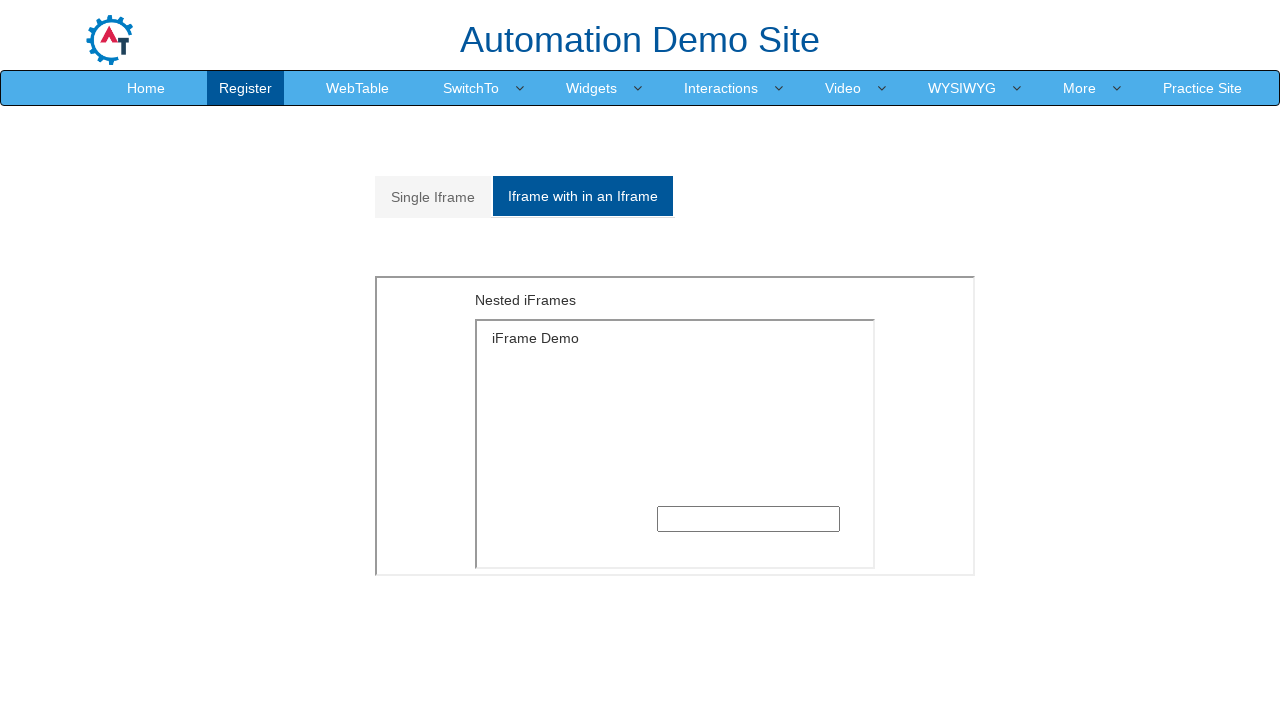

Filled text field in nested iframe with 'Multiple frames' on iframe[src='MultipleFrames.html'] >> internal:control=enter-frame >> iframe[src=
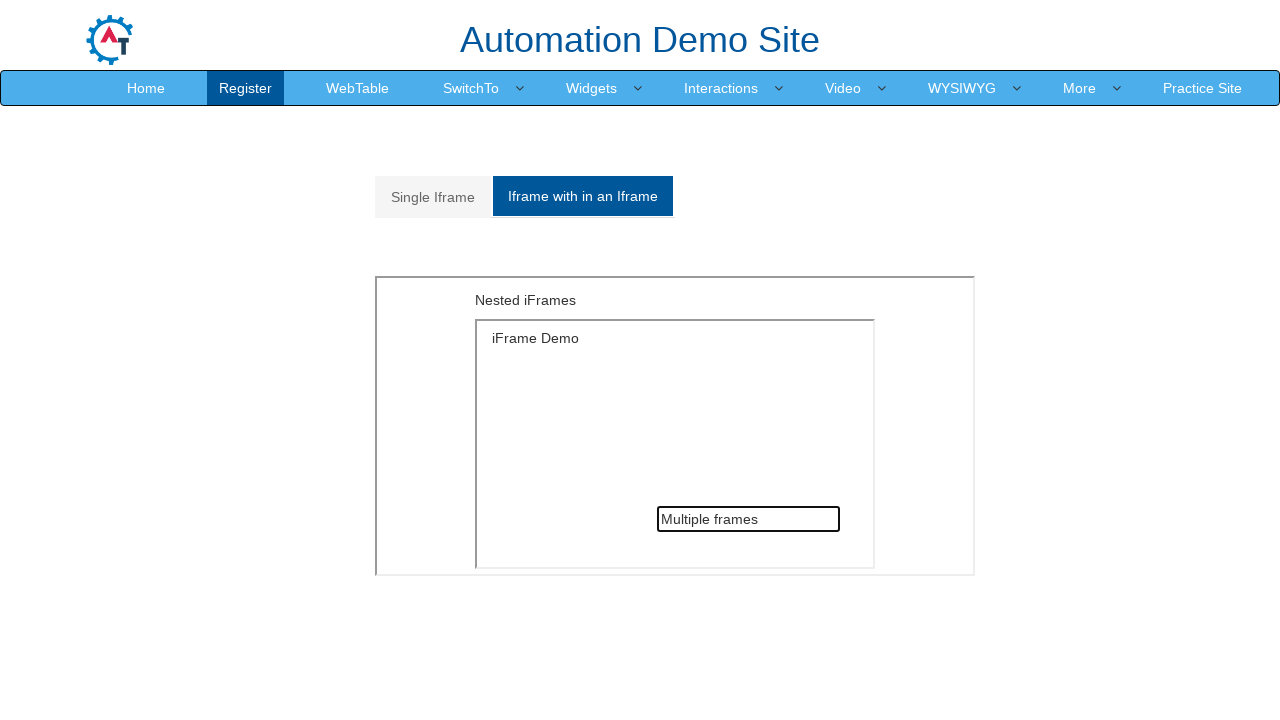

Clicked on second dropdown in main content at (592, 88) on (//a[@data-toggle='dropdown'])[2]
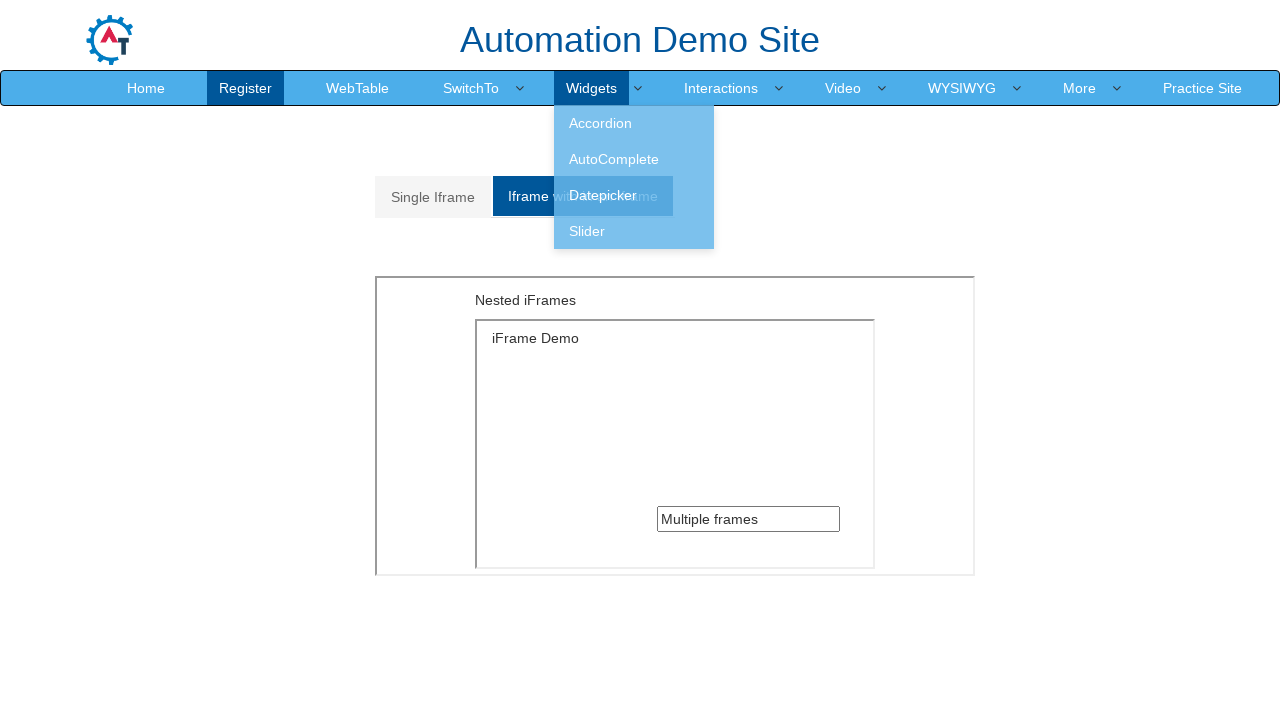

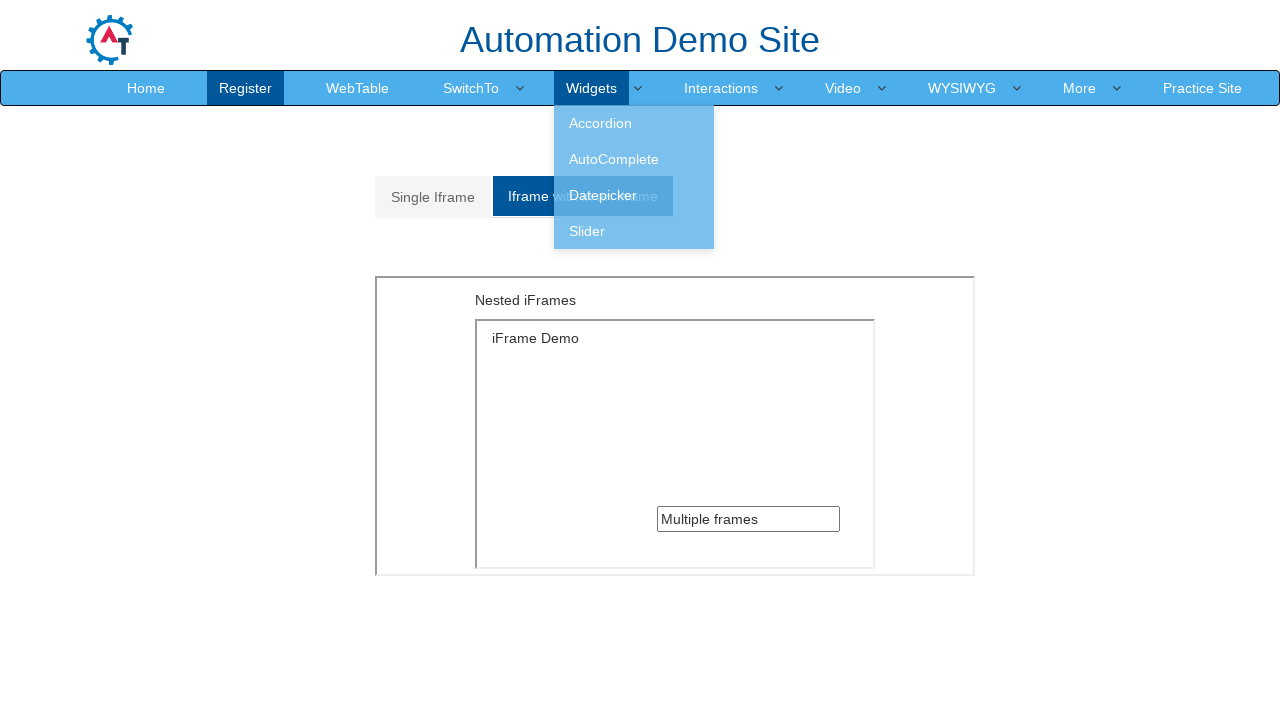